Verifies security headers are present in the response including X-XSS-Protection, X-Frame-Options, and Strict-Transport-Security

Starting URL: https://stg-km2hj4.elementor.cloud/

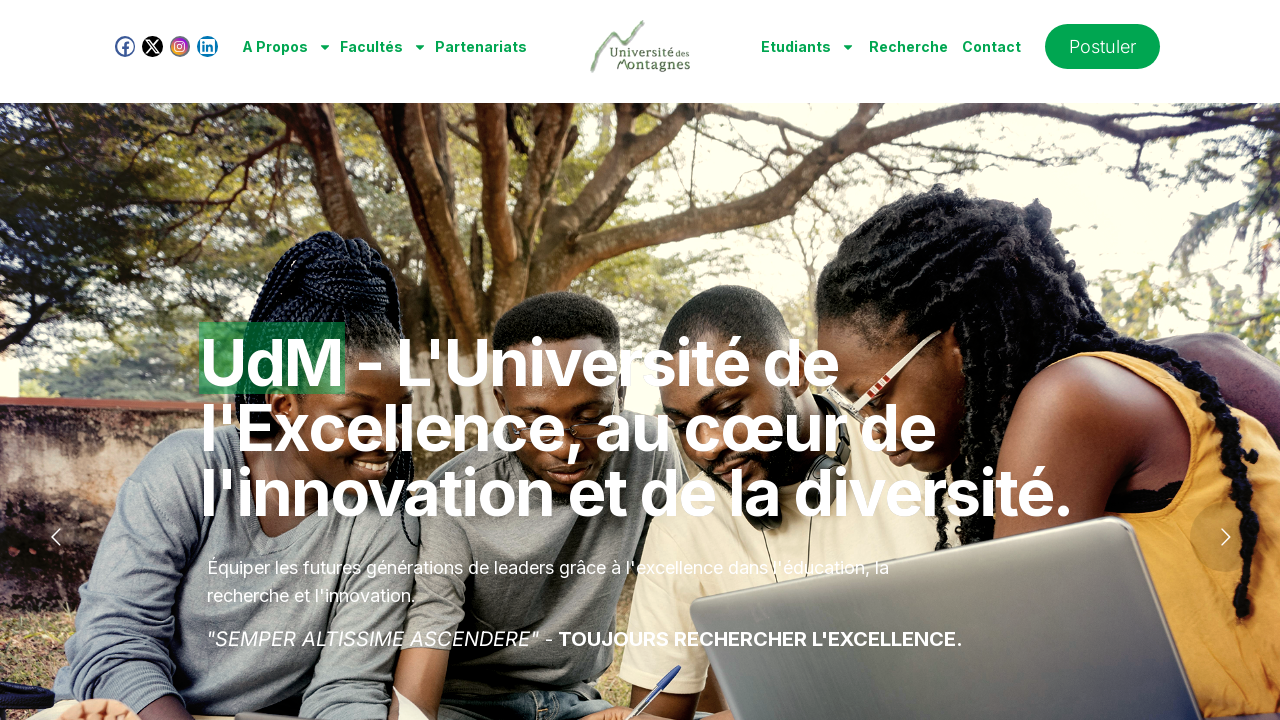

Reloaded page to capture response headers
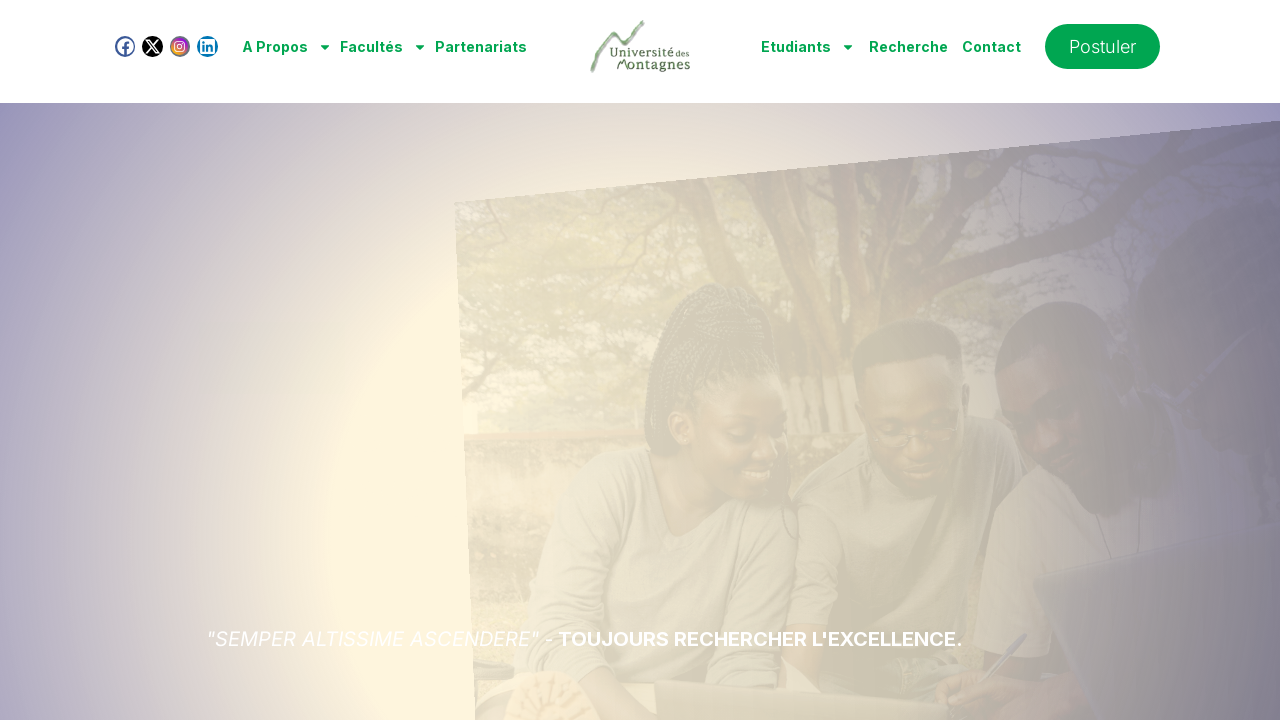

Retrieved response headers from reload
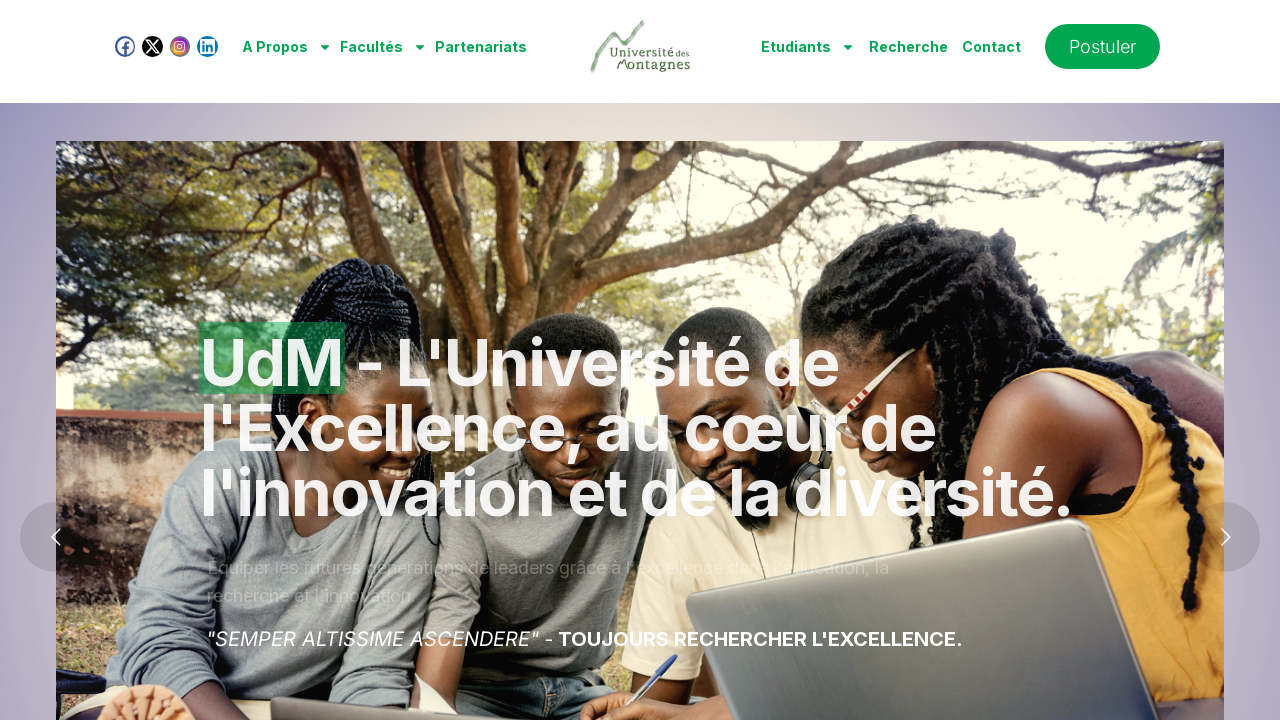

Page loaded and DOM content ready for security header verification
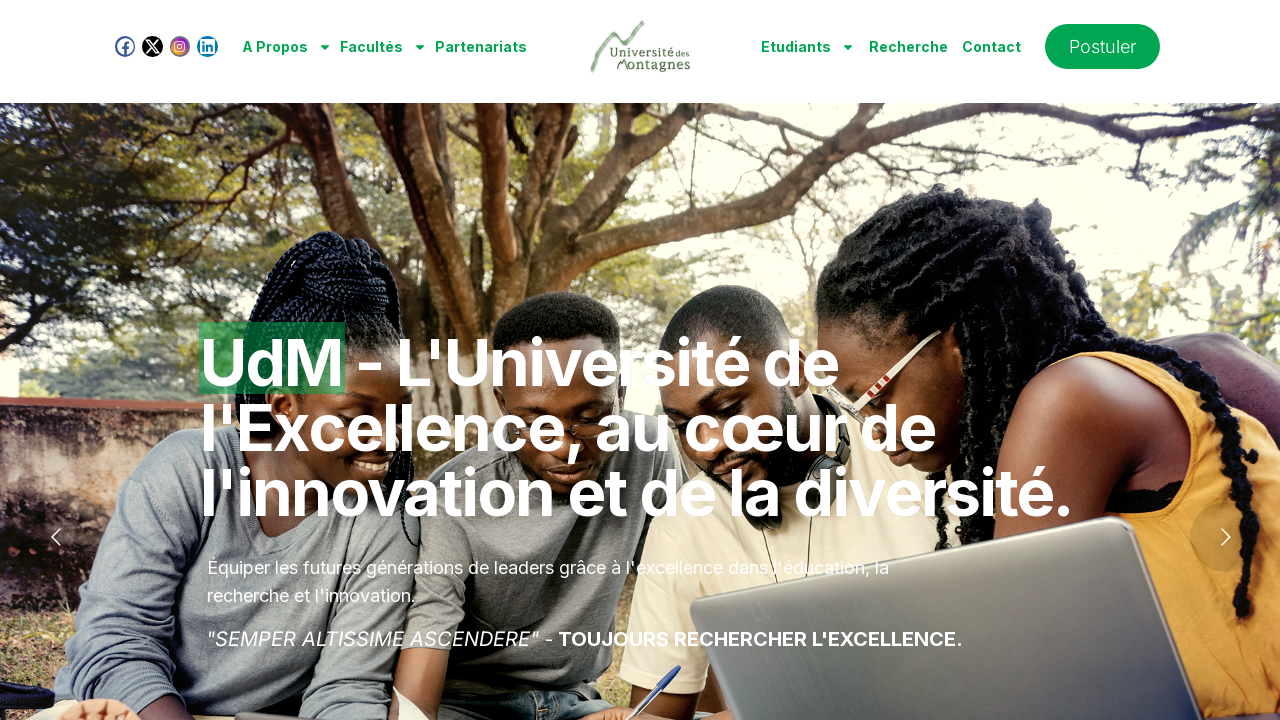

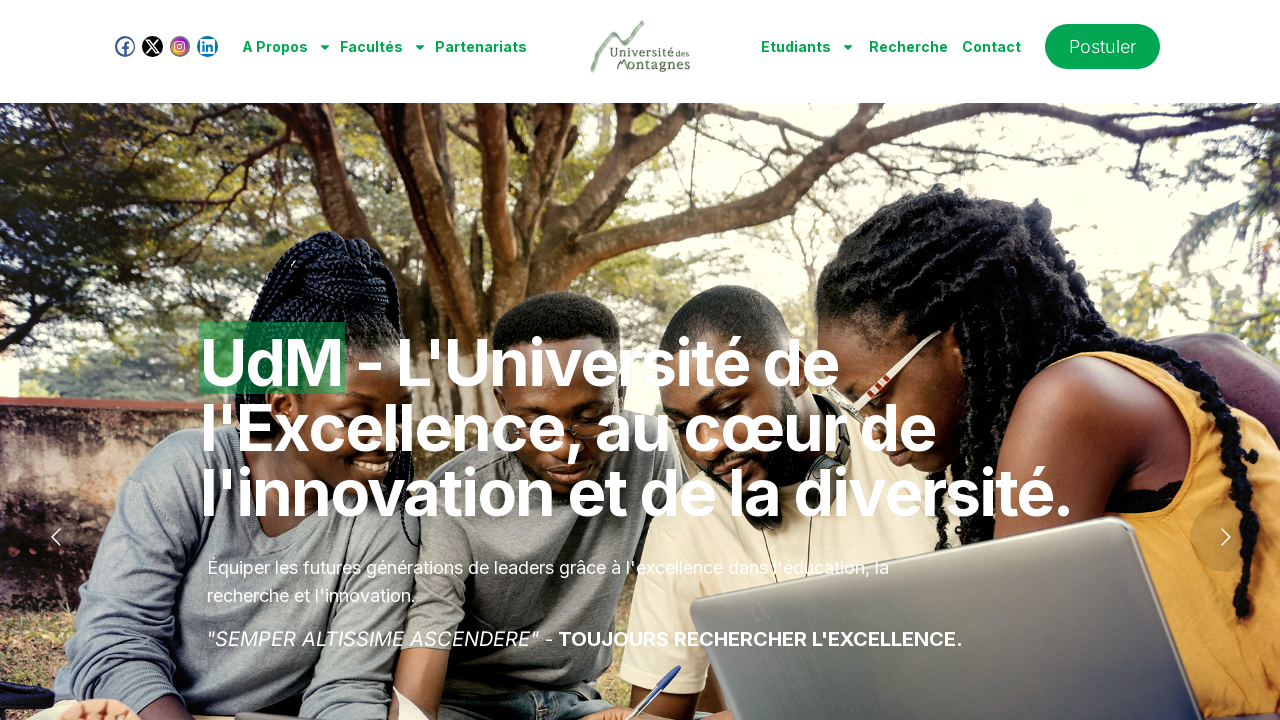